Tests selecting an option from the dropdown by its value attribute and verifies the selection was applied

Starting URL: https://the-internet.herokuapp.com/dropdown

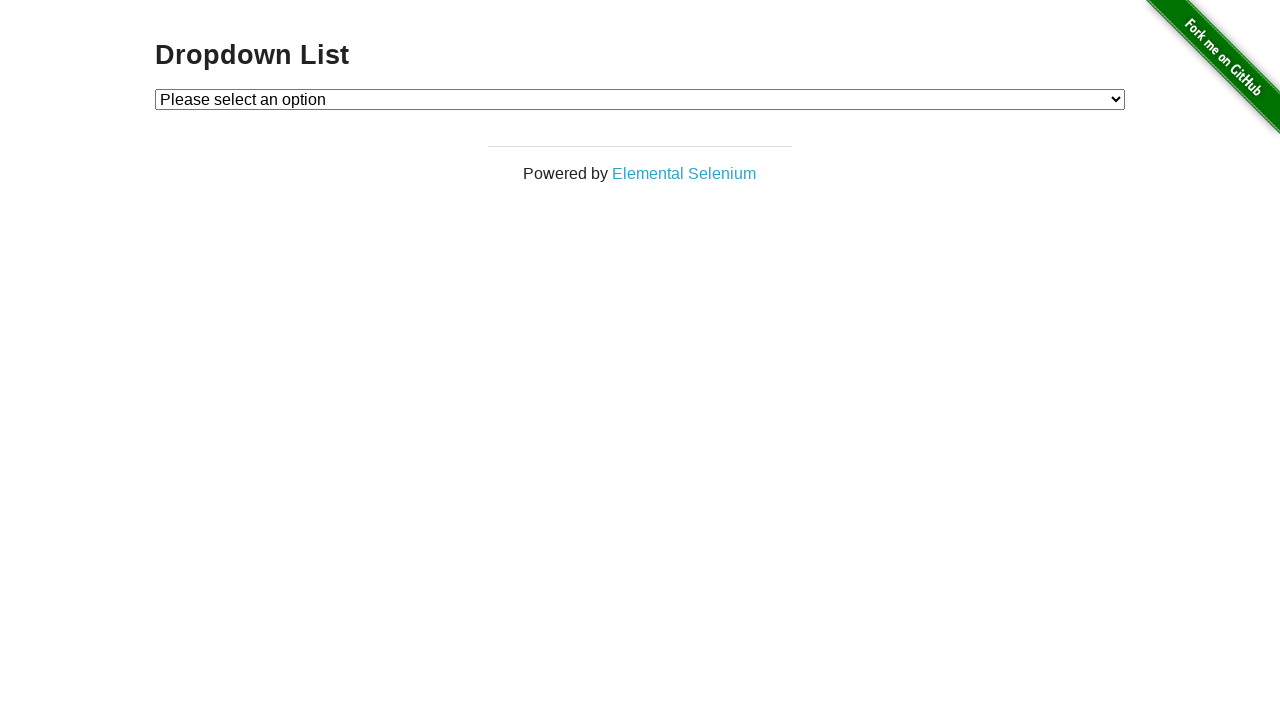

Navigated to dropdown test page
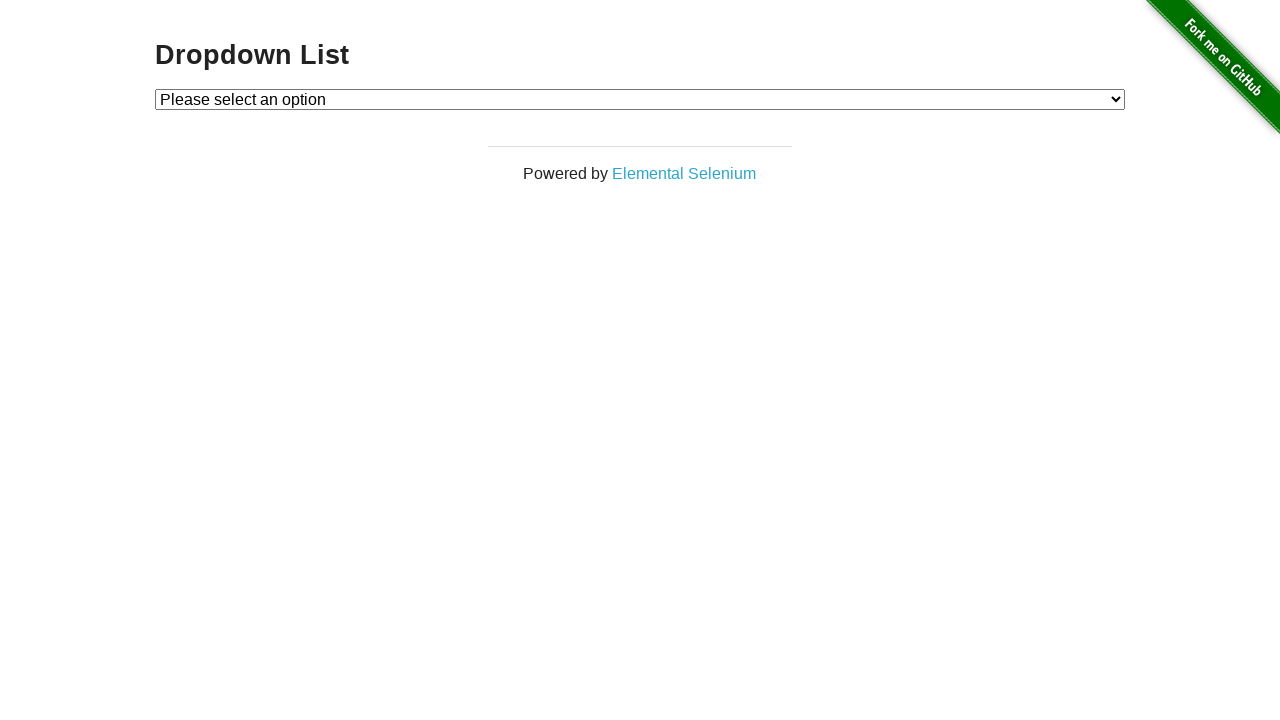

Selected option with value '2' from dropdown on #dropdown
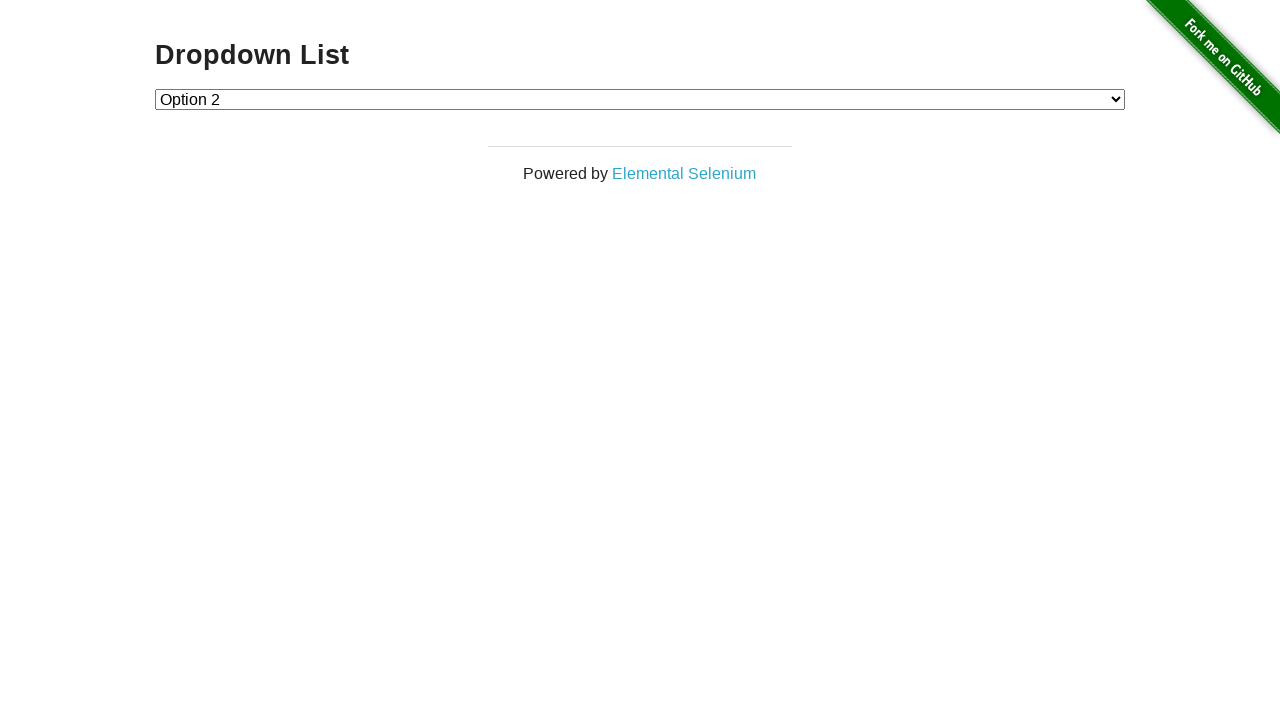

Located the checked option element
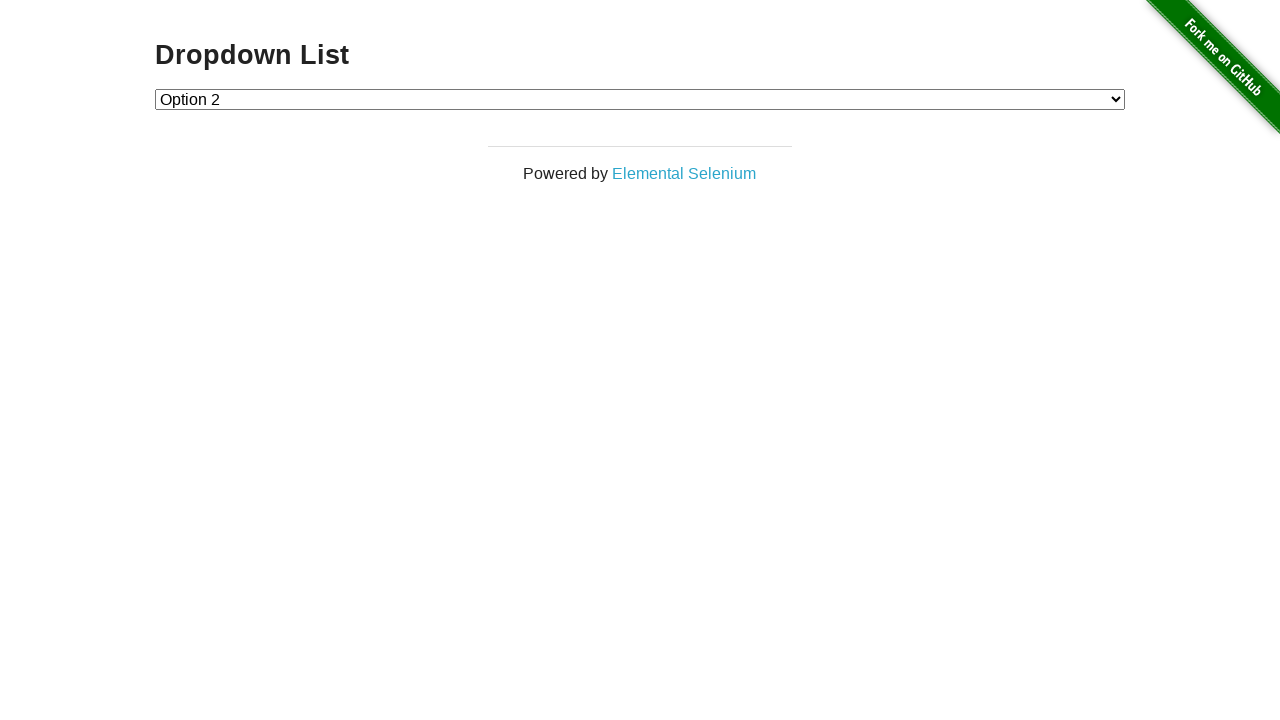

Verified that 'Option 2' is displayed in the selected option
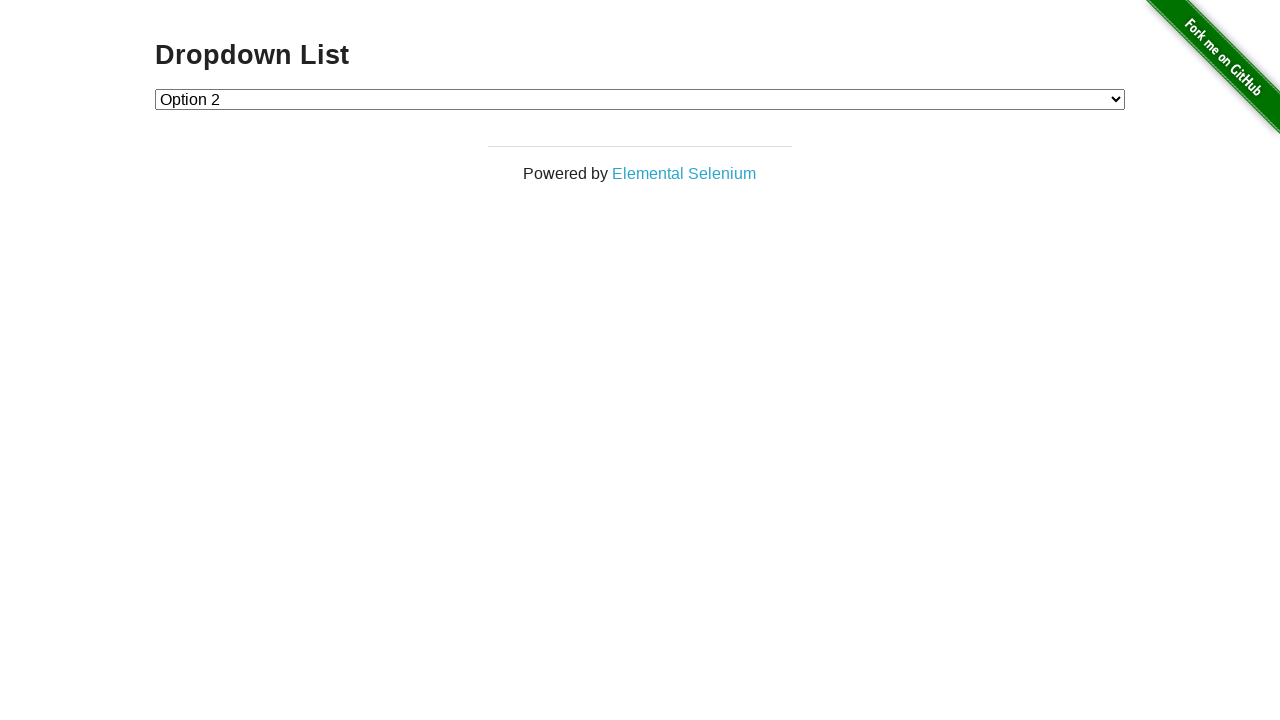

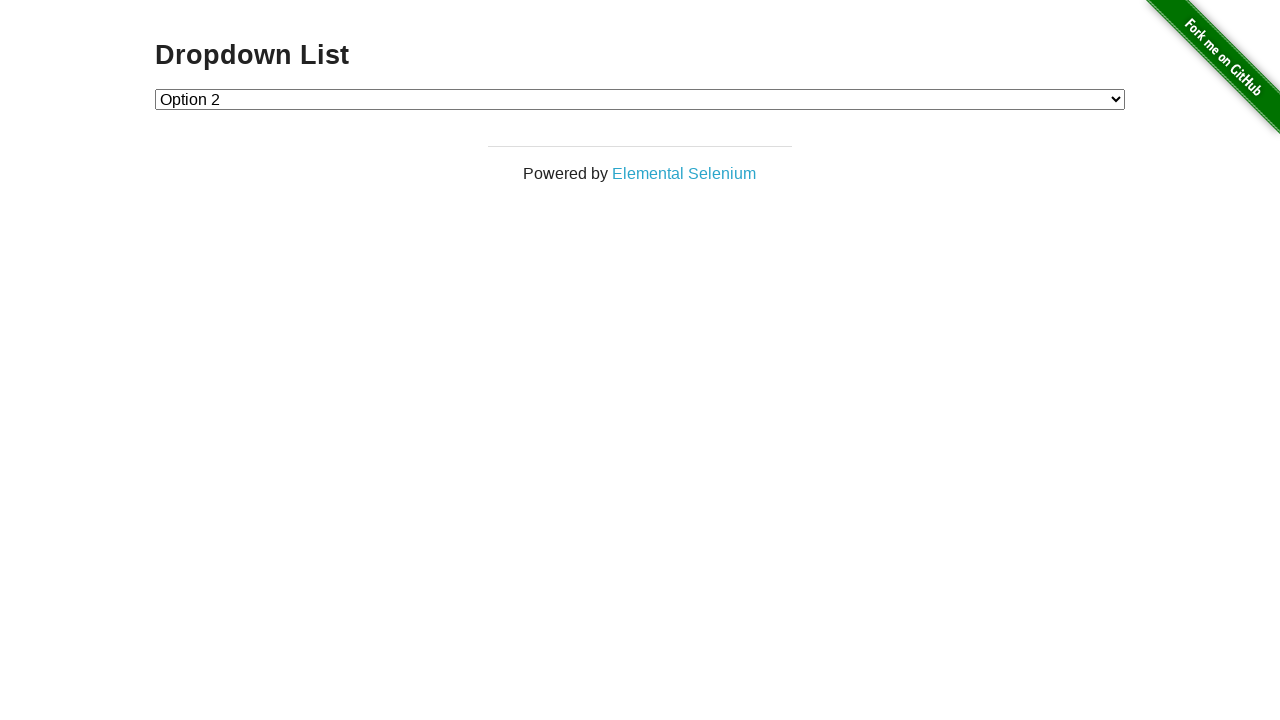